Tests browser navigation functionality by navigating between two pages and using back/forward browser controls

Starting URL: https://rahulshettyacademy.com/AutomationPractice/

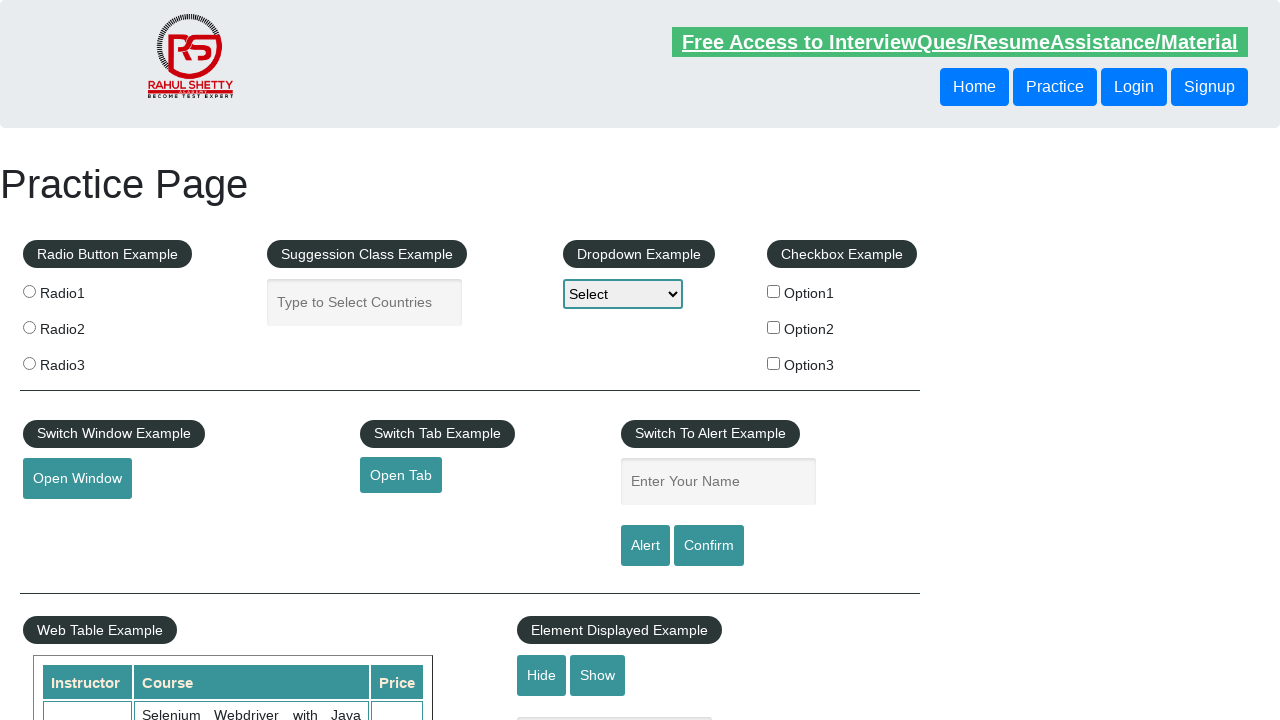

Navigated to locators practice page
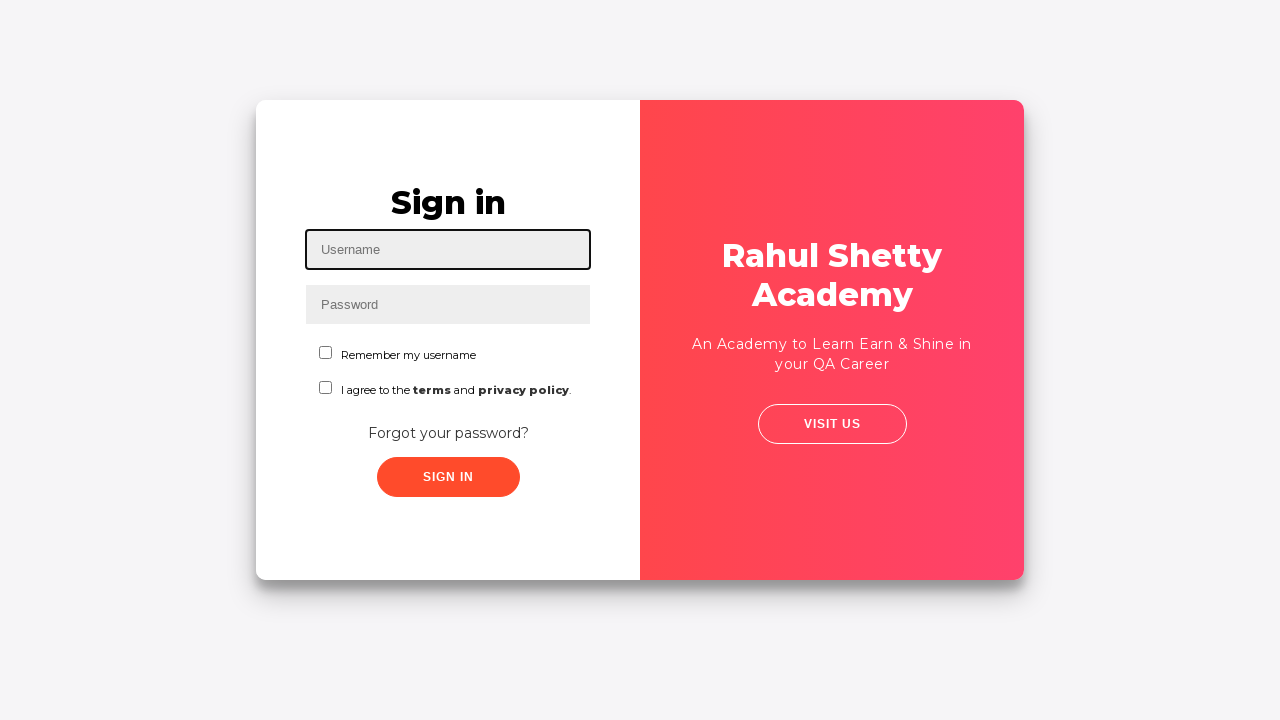

Used browser back button to navigate to previous page
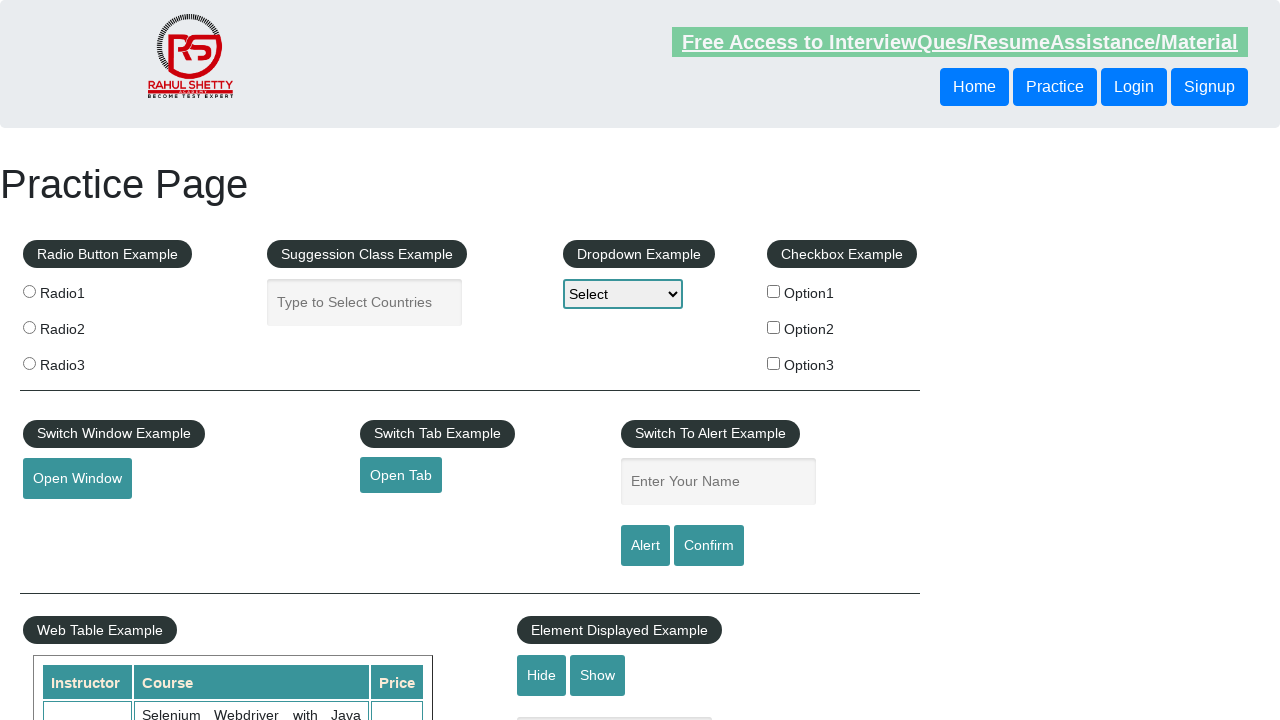

Used browser forward button to navigate to locators practice page
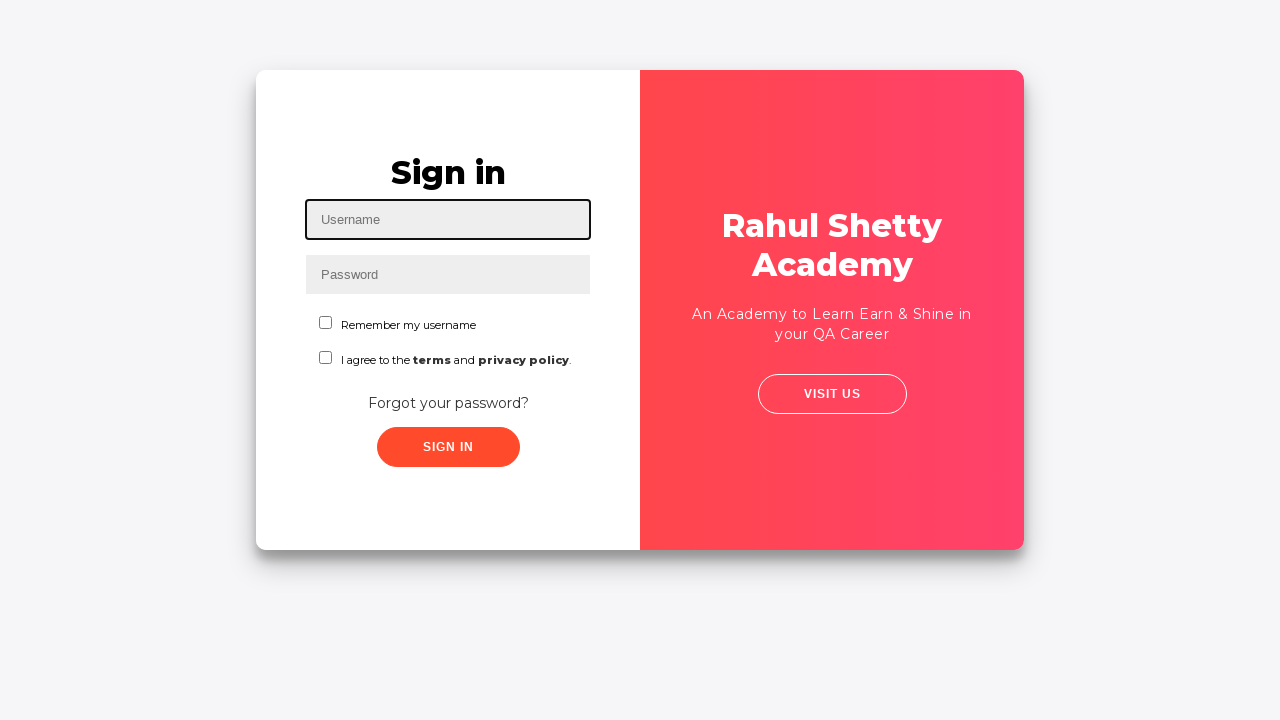

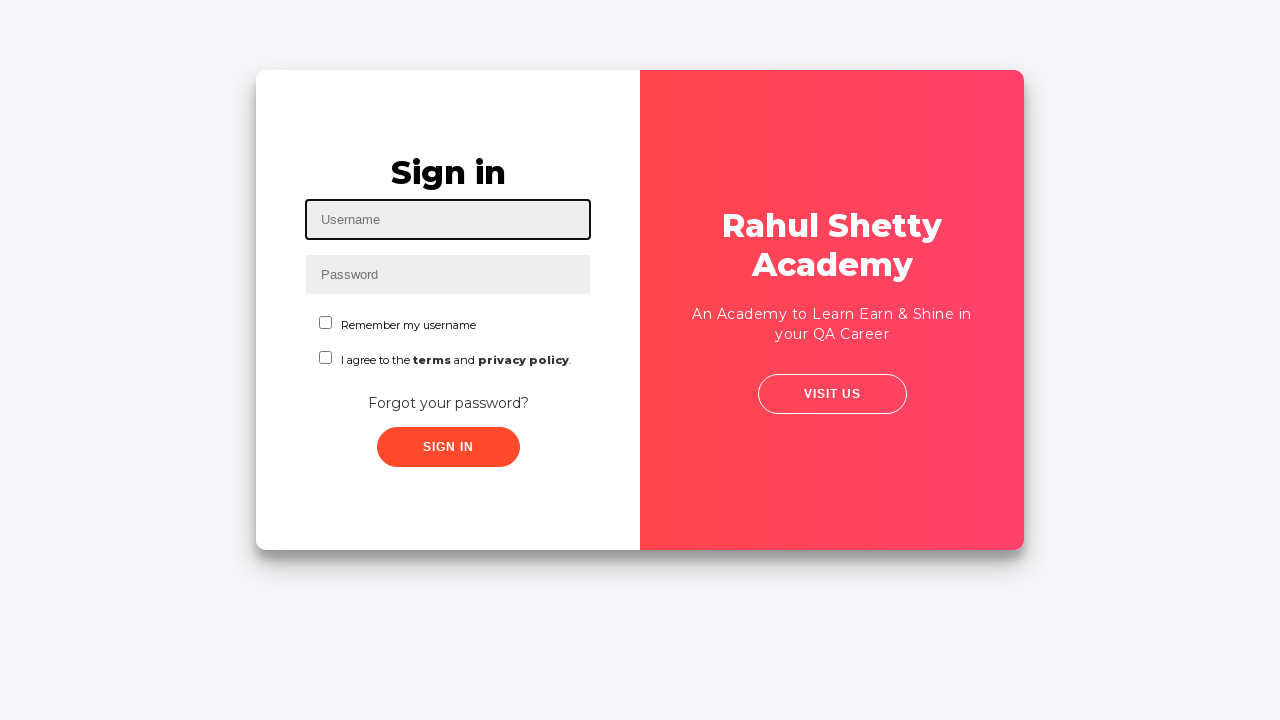